Tests text input field by entering custom text and submitting the form

Starting URL: https://bonigarcia.dev/selenium-webdriver-java/web-form.html

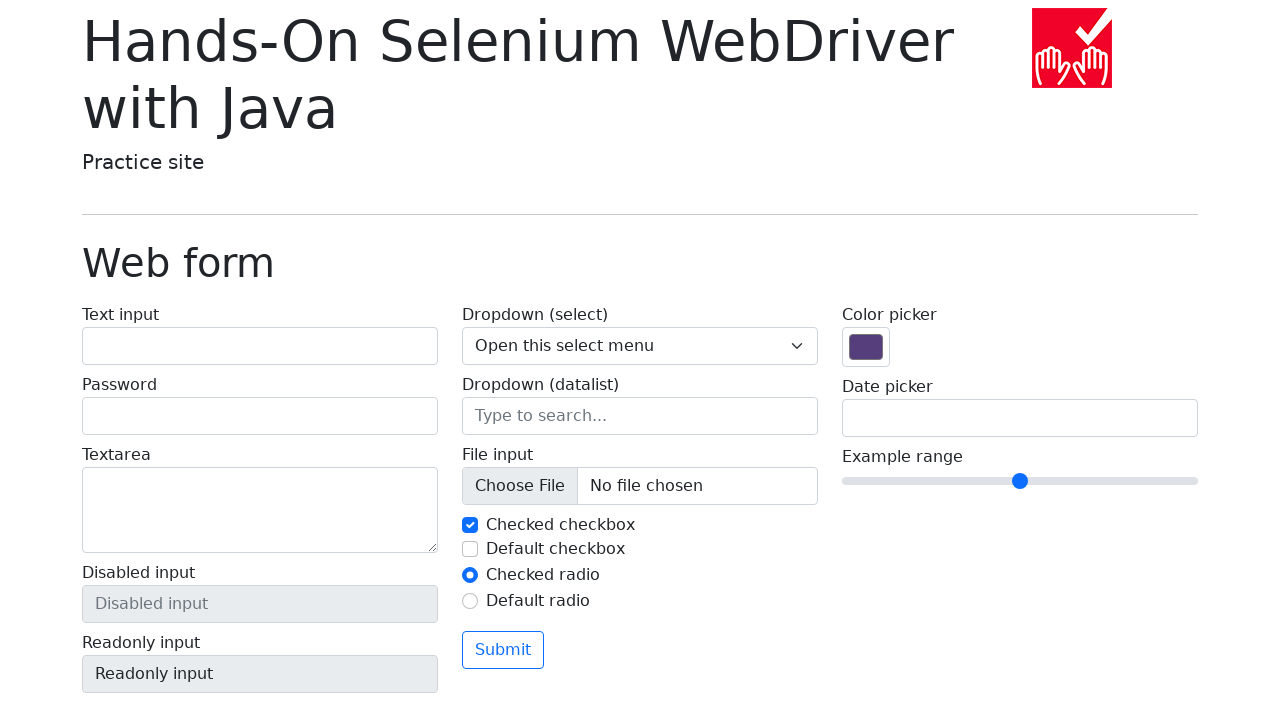

Filled text input field with 'MyCustomText' on input#my-text-id
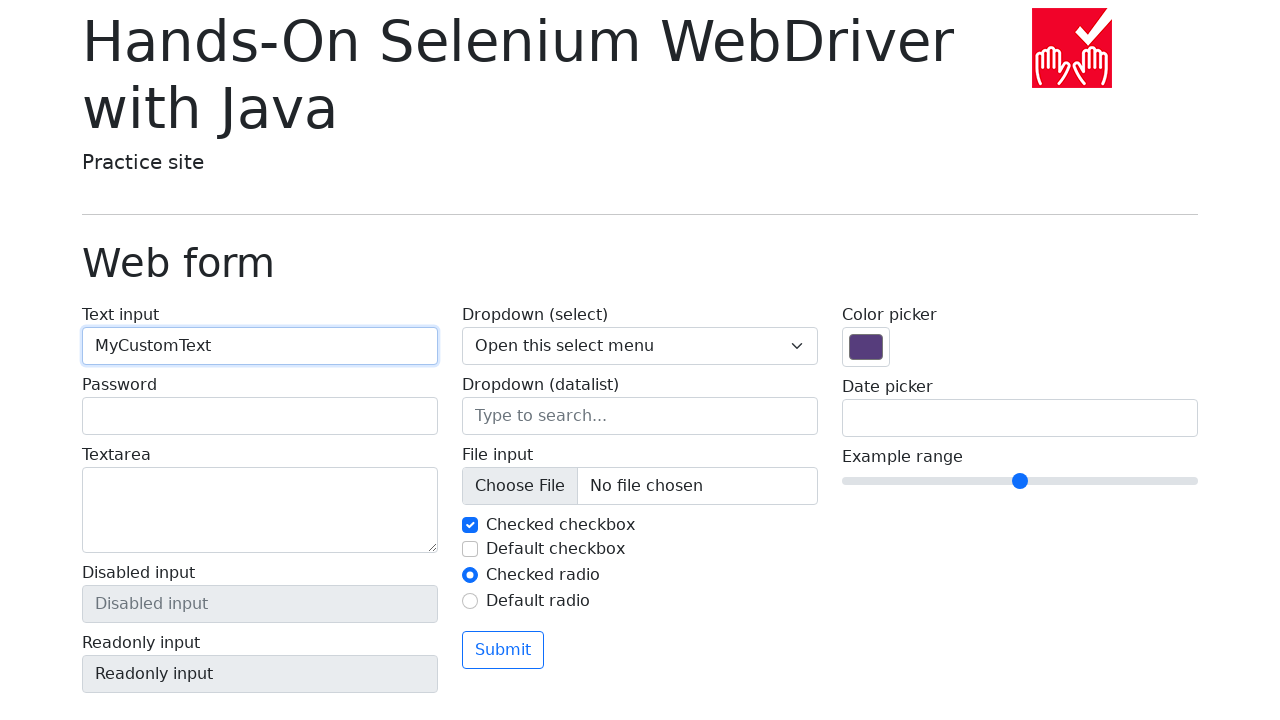

Clicked submit button to submit the form at (503, 650) on button[type='submit']
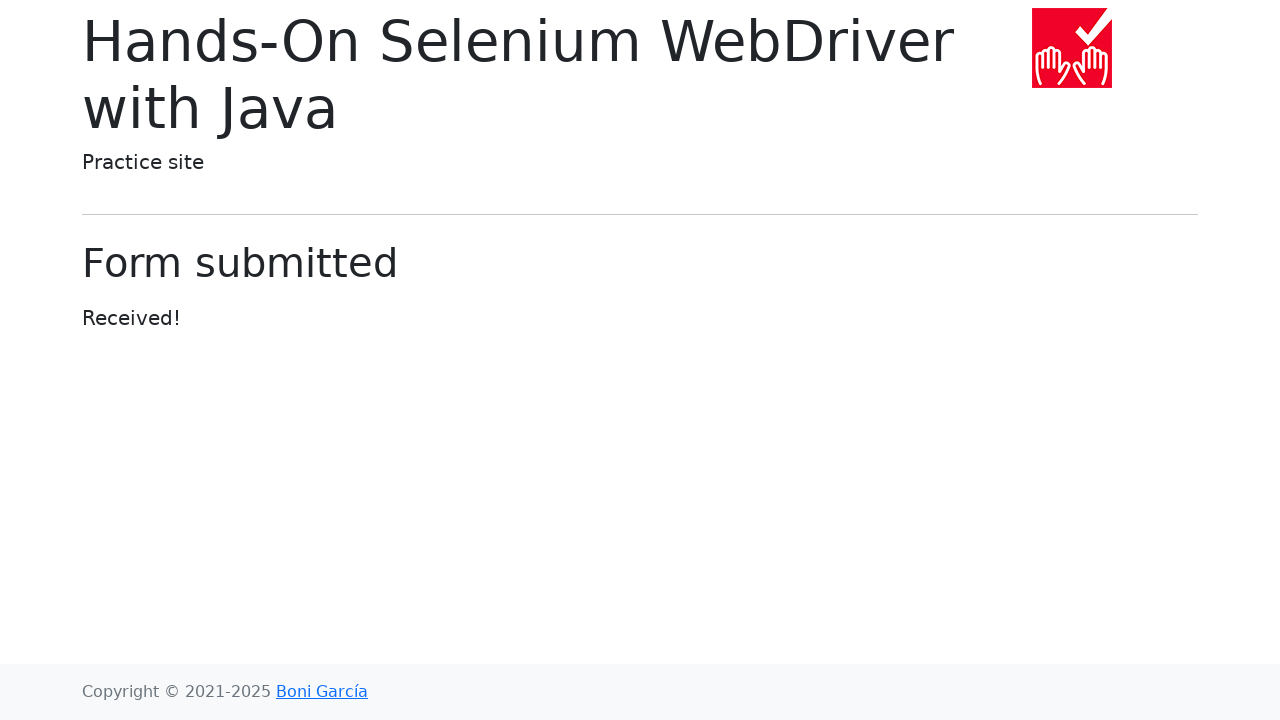

Waited for page to reach networkidle state after form submission
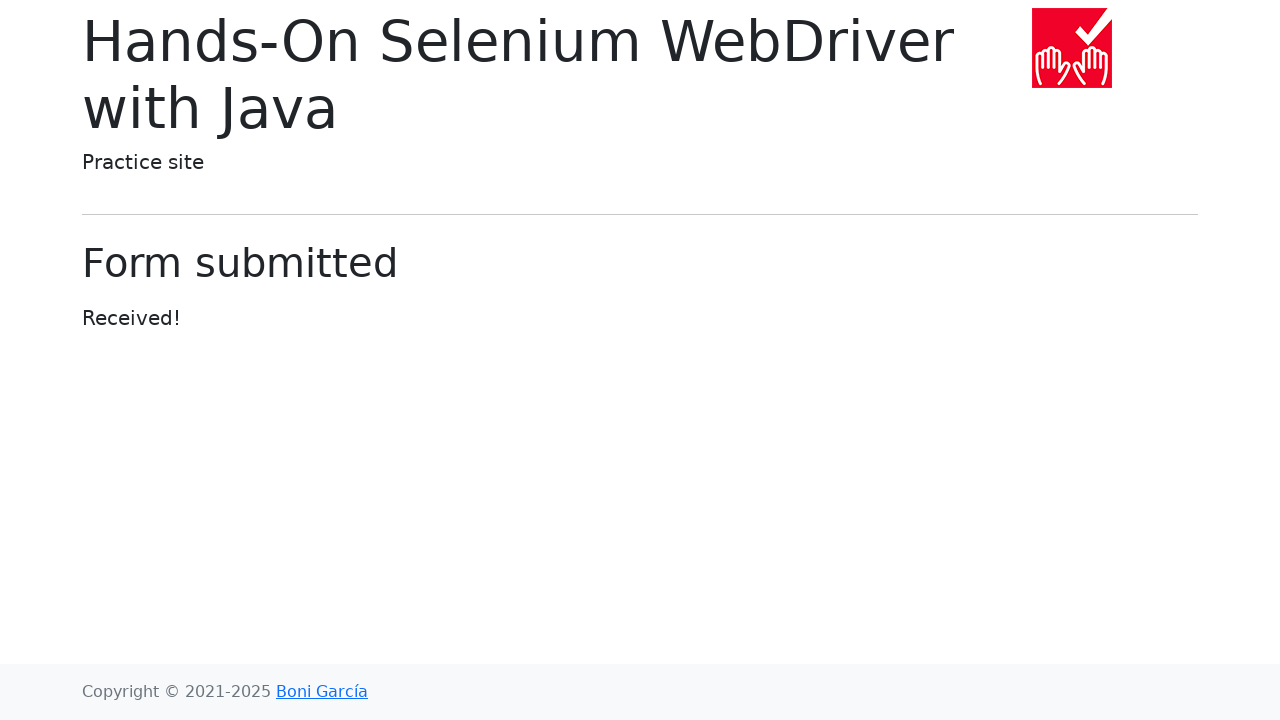

Navigated back to the previous page
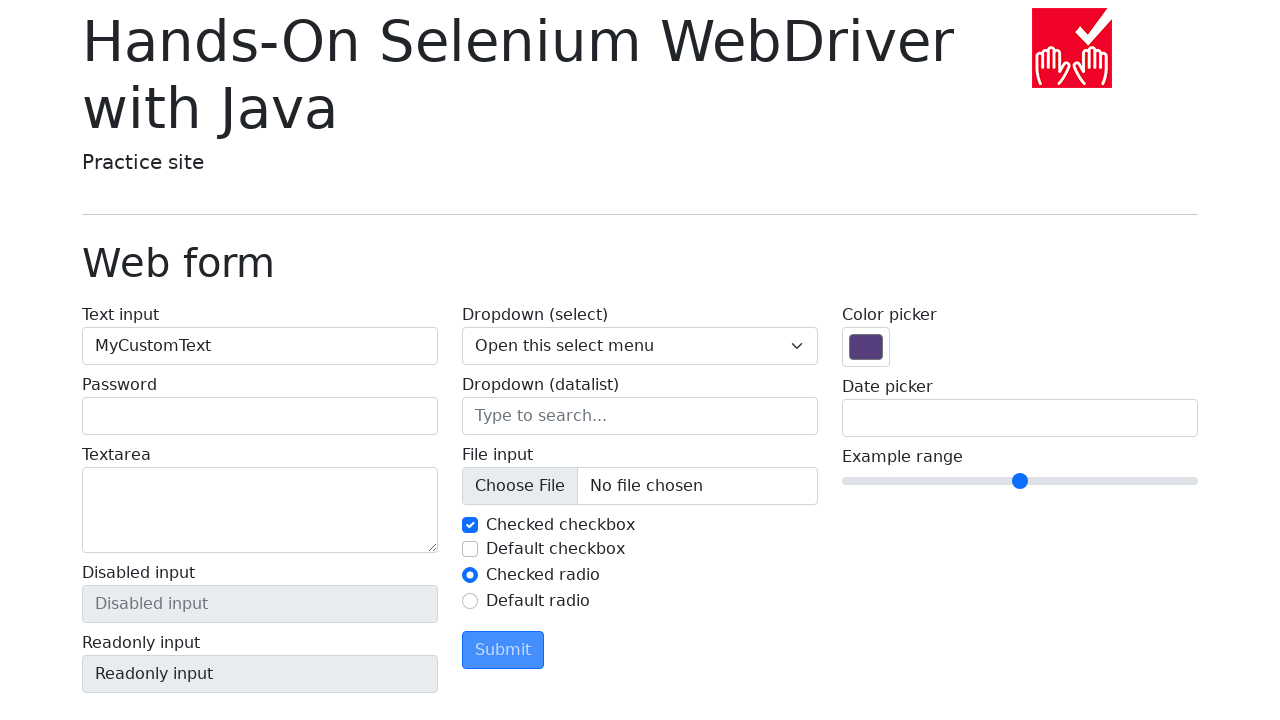

Verified text input field is present on the page
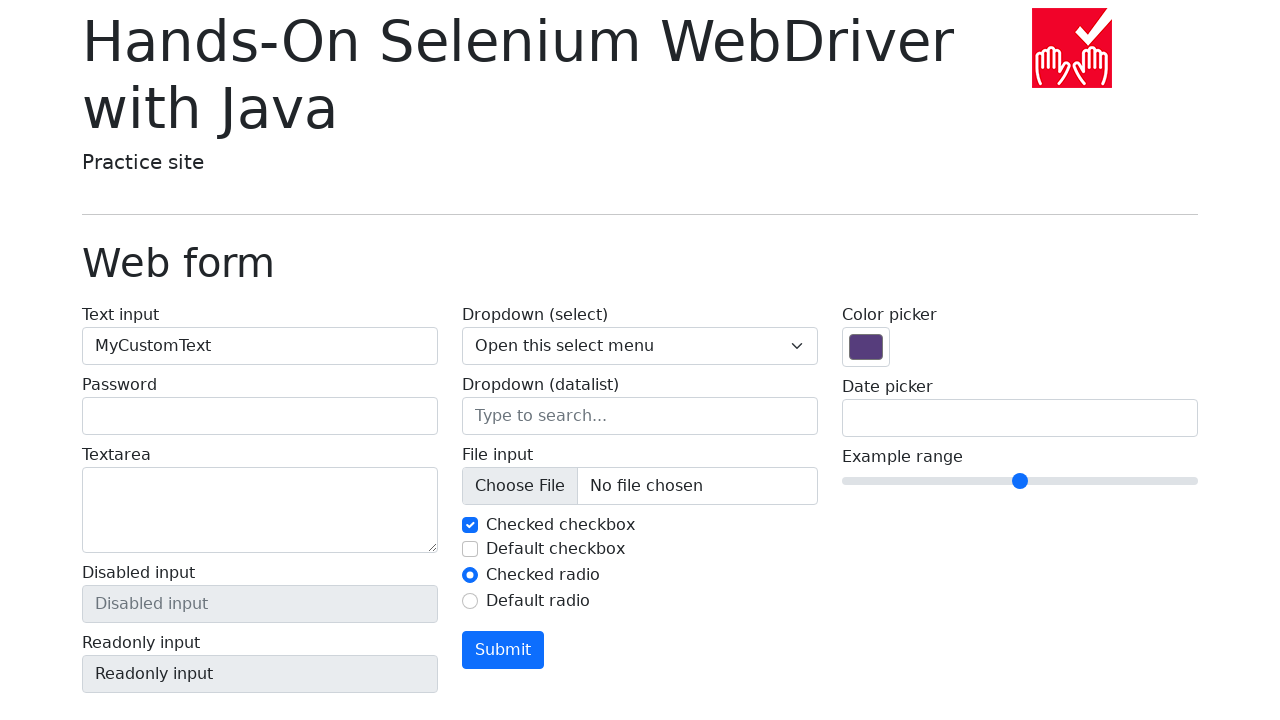

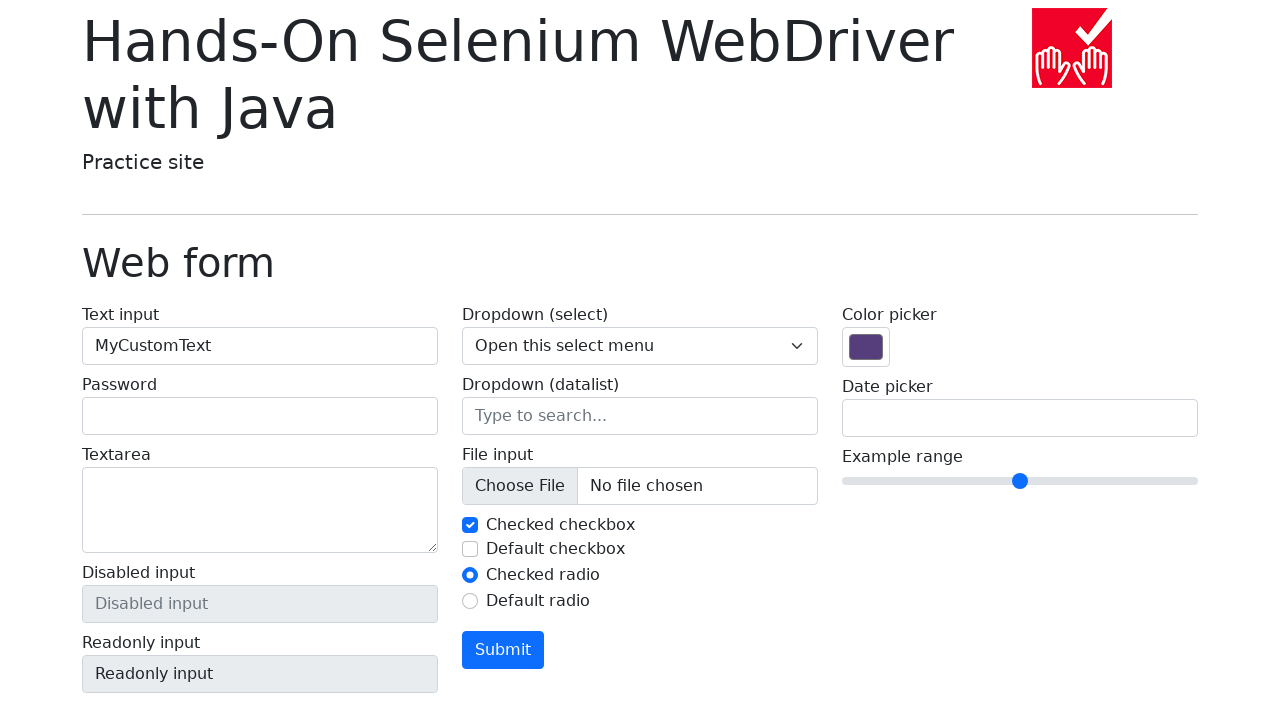